Tests a registration form with additional fields including first name, last name, email, phone, and address, then submits and verifies success

Starting URL: http://suninjuly.github.io/registration1.html

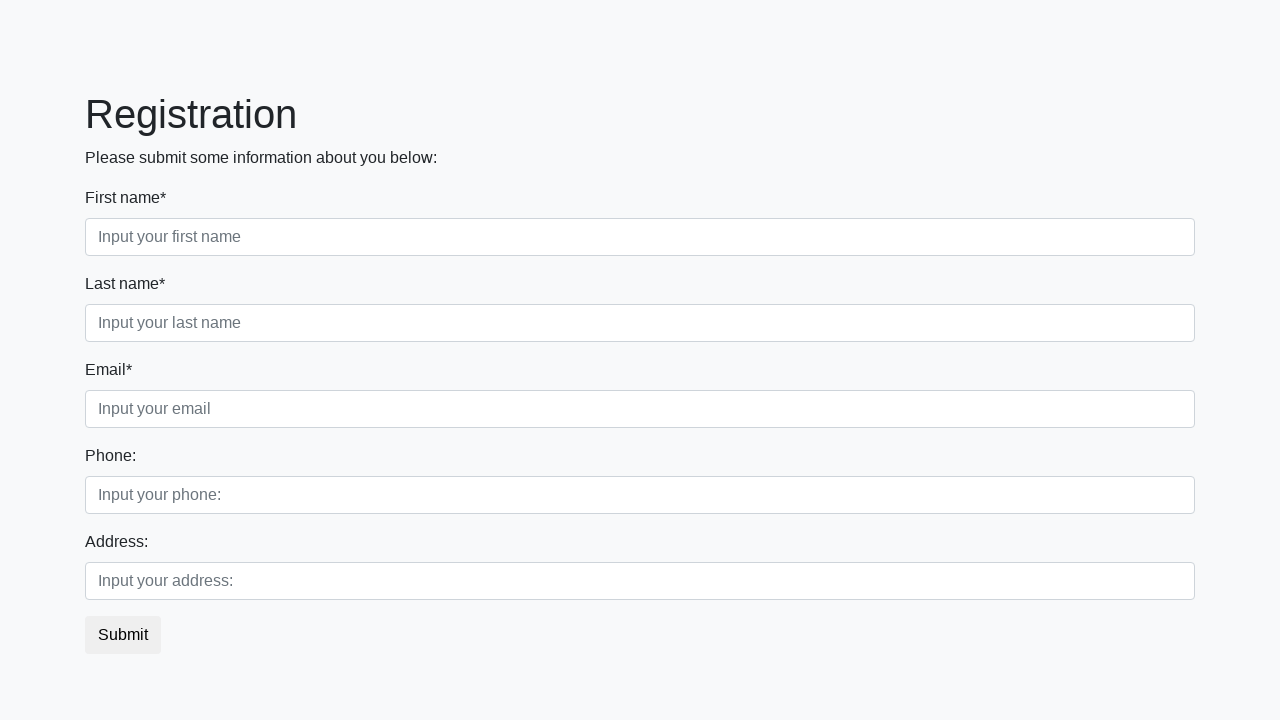

Filled first name field with 'Vasia' on [placeholder="Input your first name"]
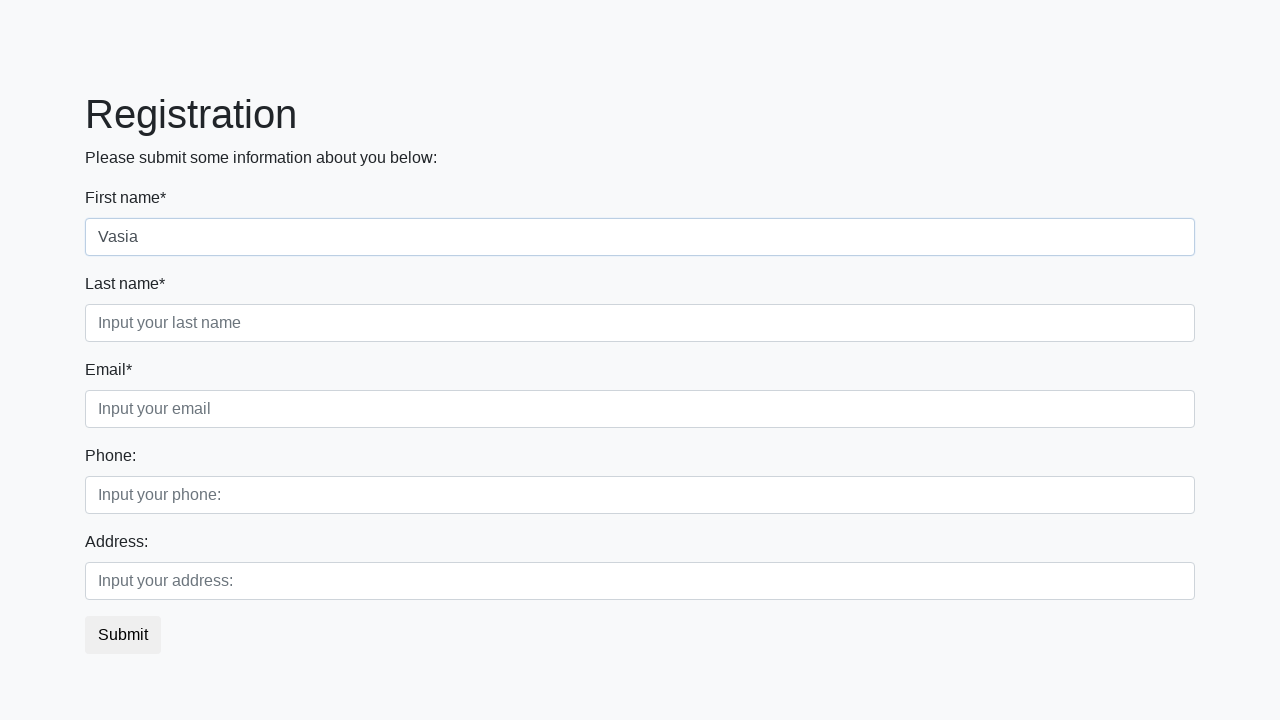

Filled last name field with 'Pupkin' on [placeholder="Input your last name"]
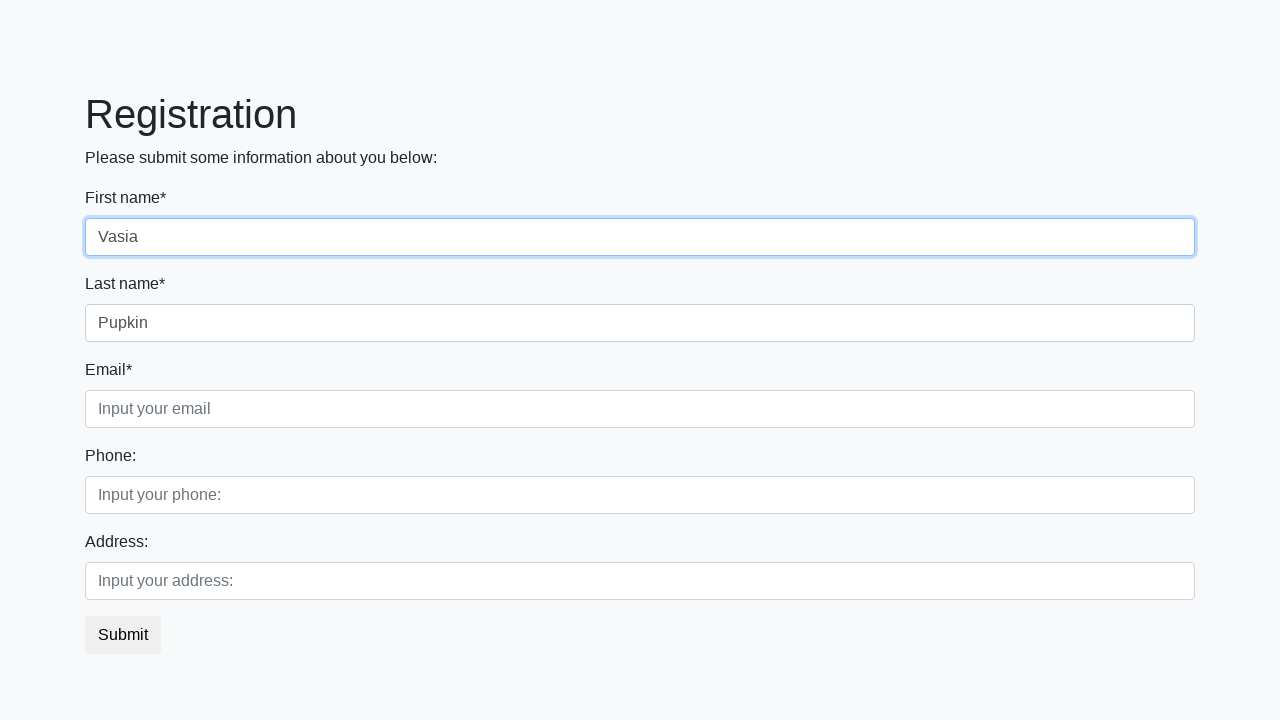

Filled email field with 'hrenov@email.com' on .form-control.third
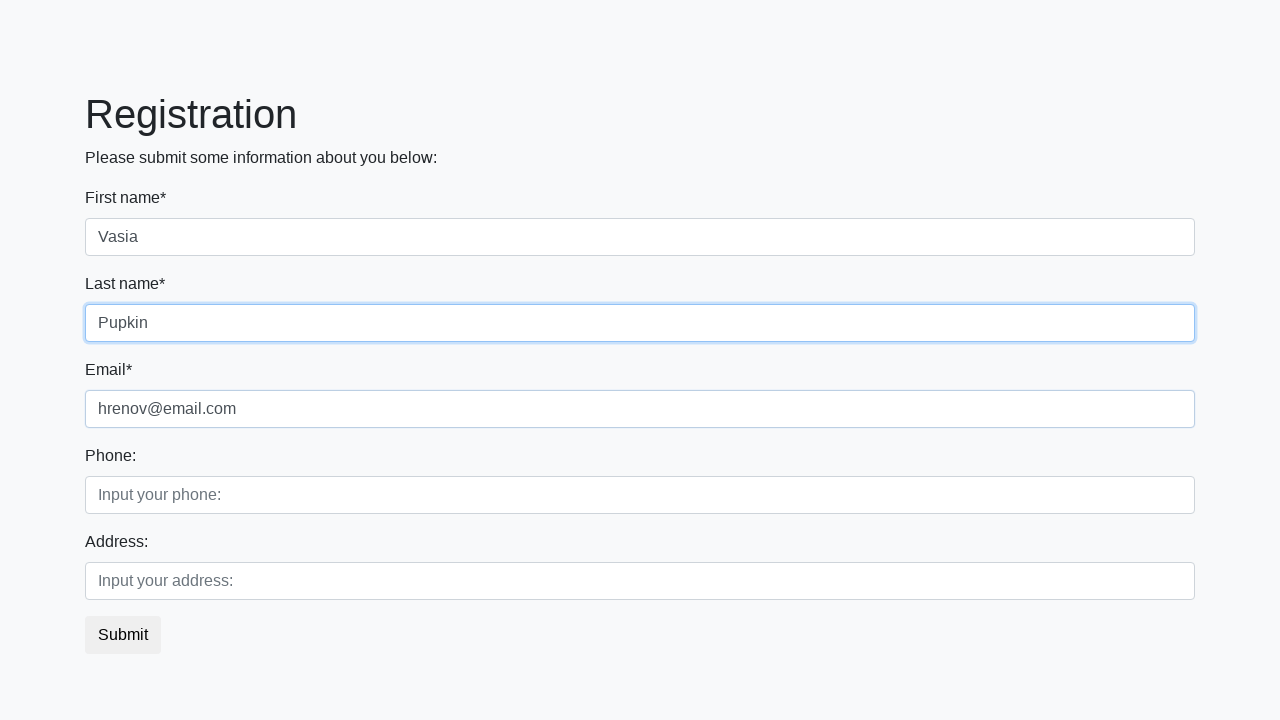

Filled phone field with '+9874587554554' on [placeholder="Input your phone:"]
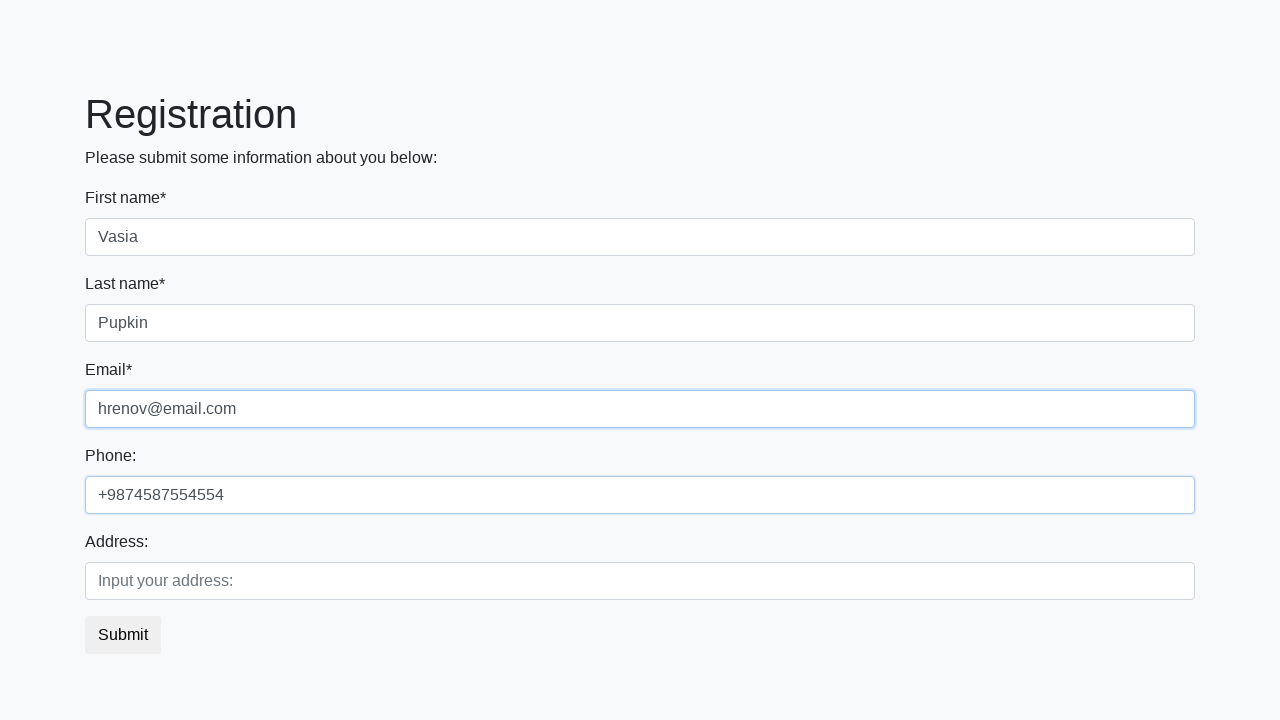

Filled address field with 'Muhosranskay 8' on [placeholder="Input your address:"]
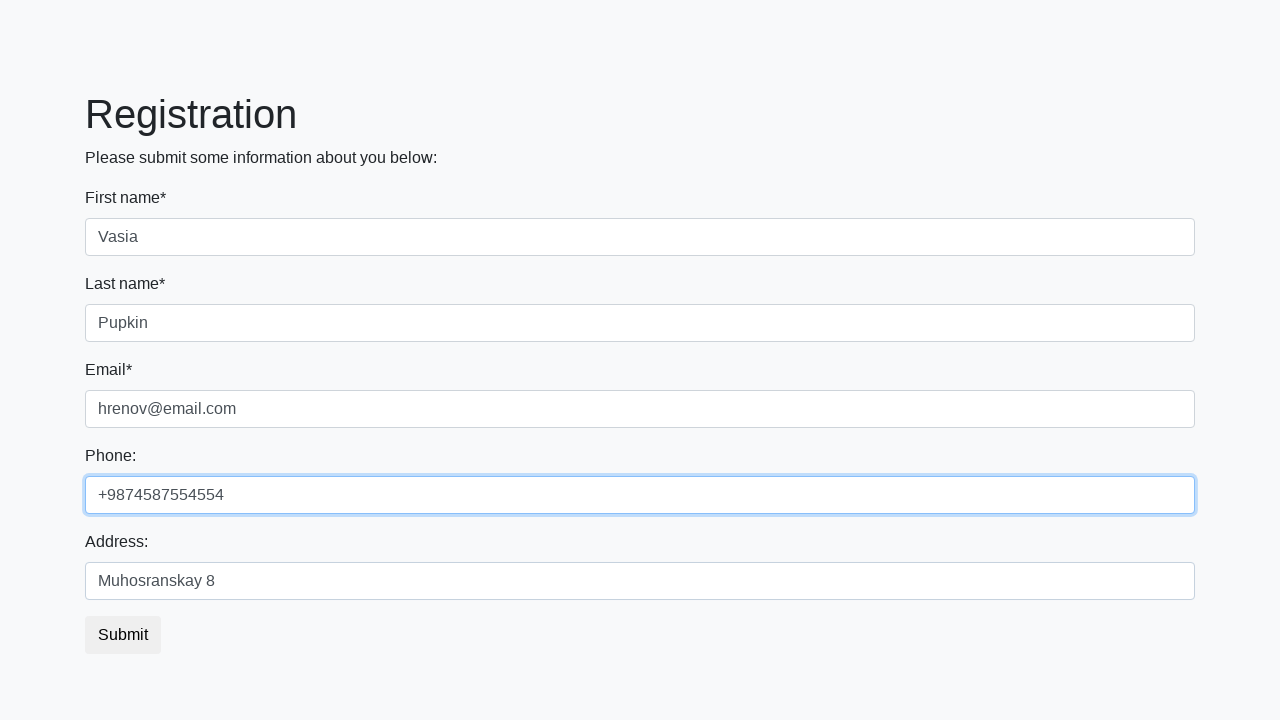

Clicked submit button to register at (123, 635) on .btn.btn-default
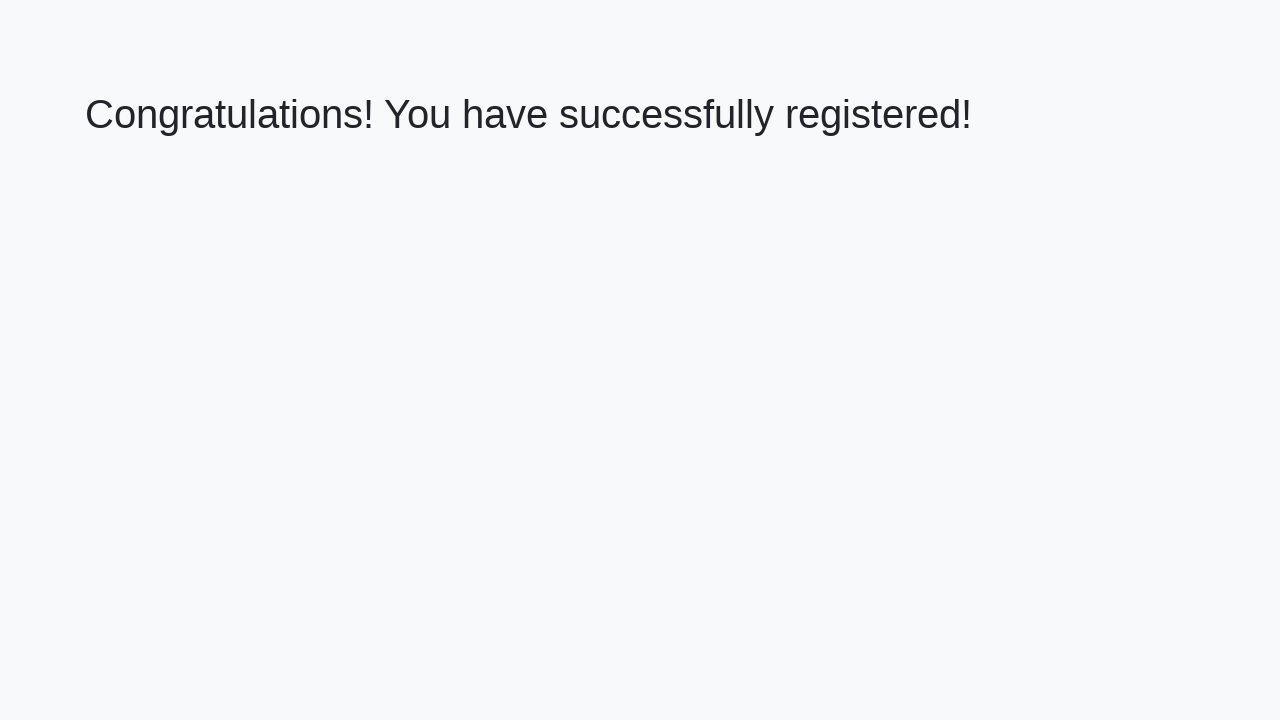

Registration success message appeared
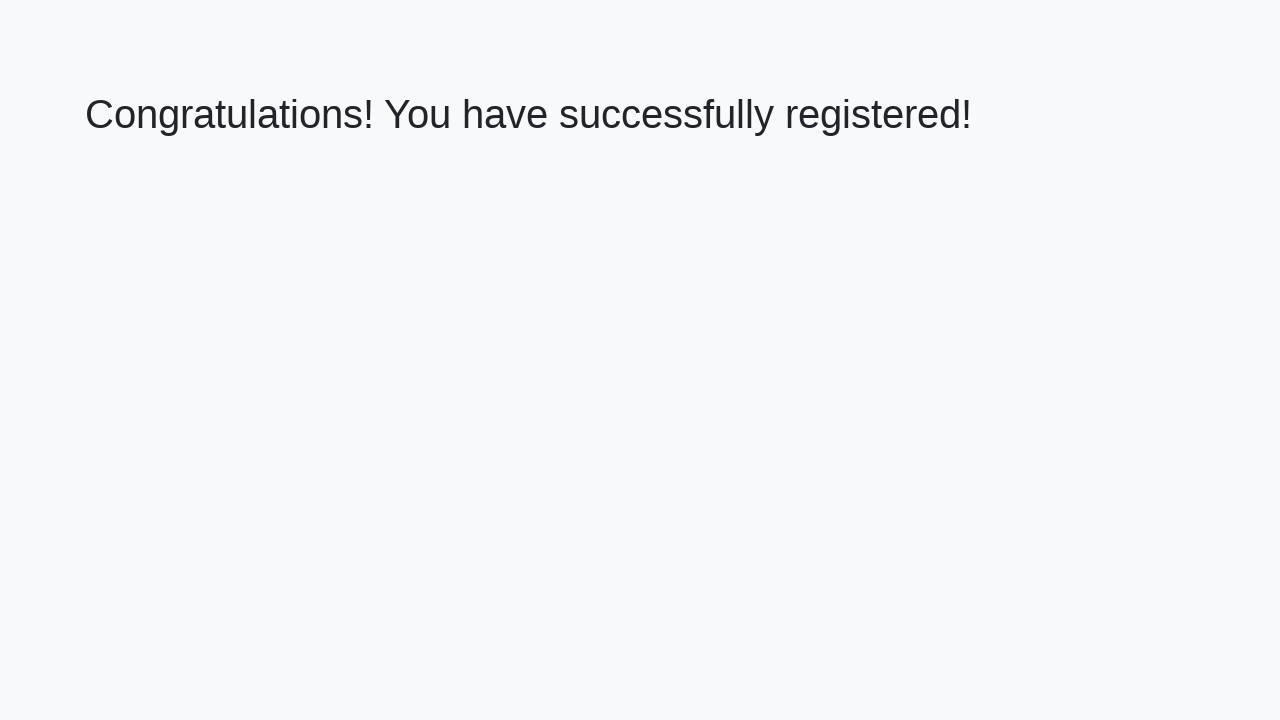

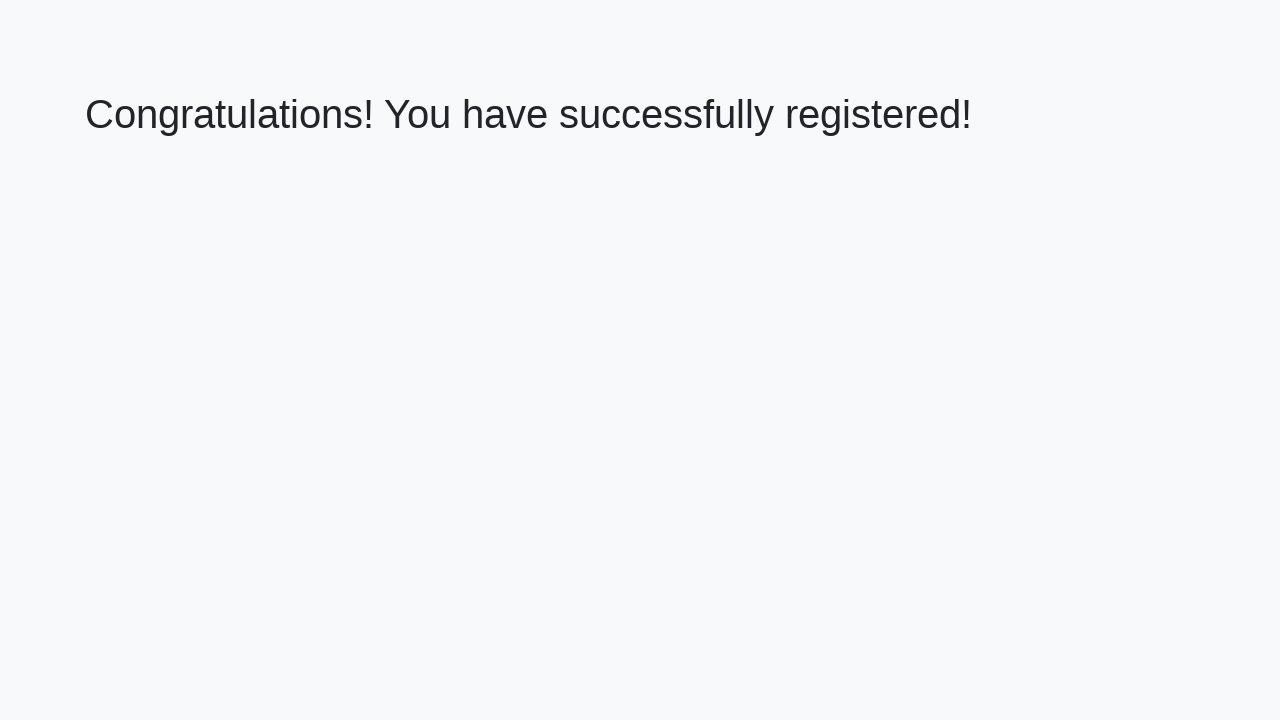